Tests registration form validation by submitting with only first name filled

Starting URL: https://parabank.parasoft.com/parabank/

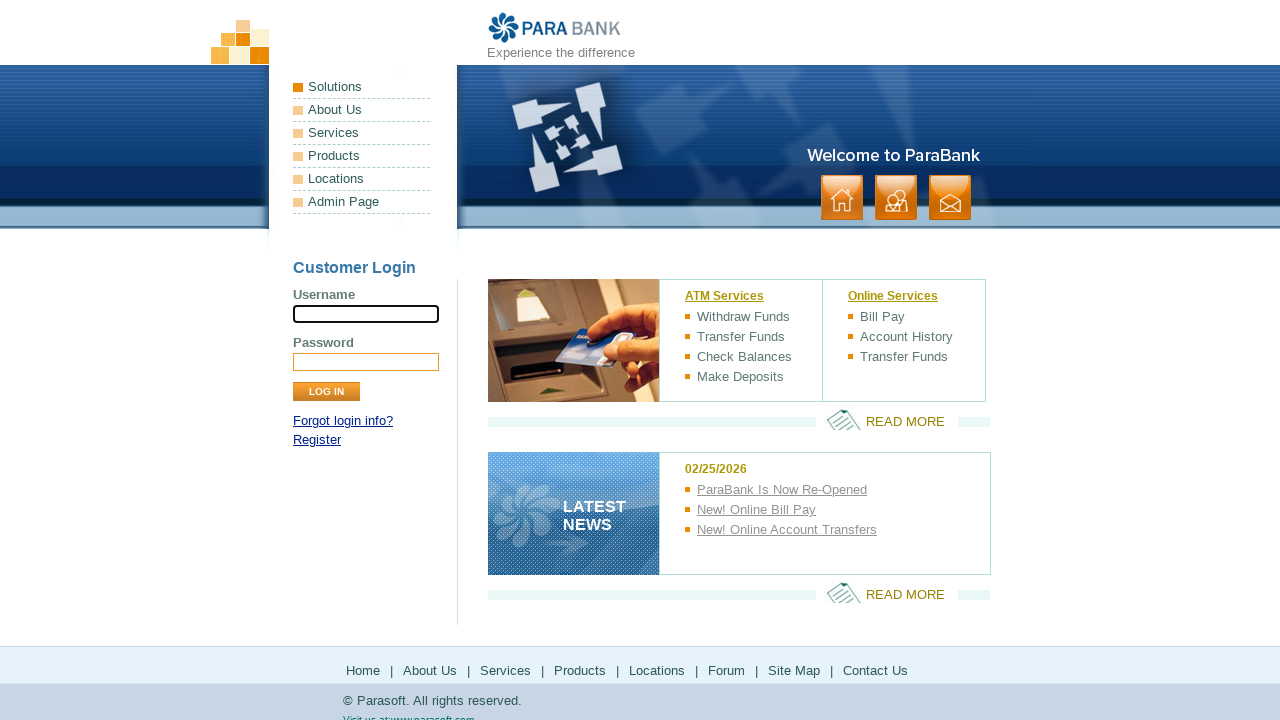

Clicked Register link to navigate to registration page at (317, 440) on text=Register
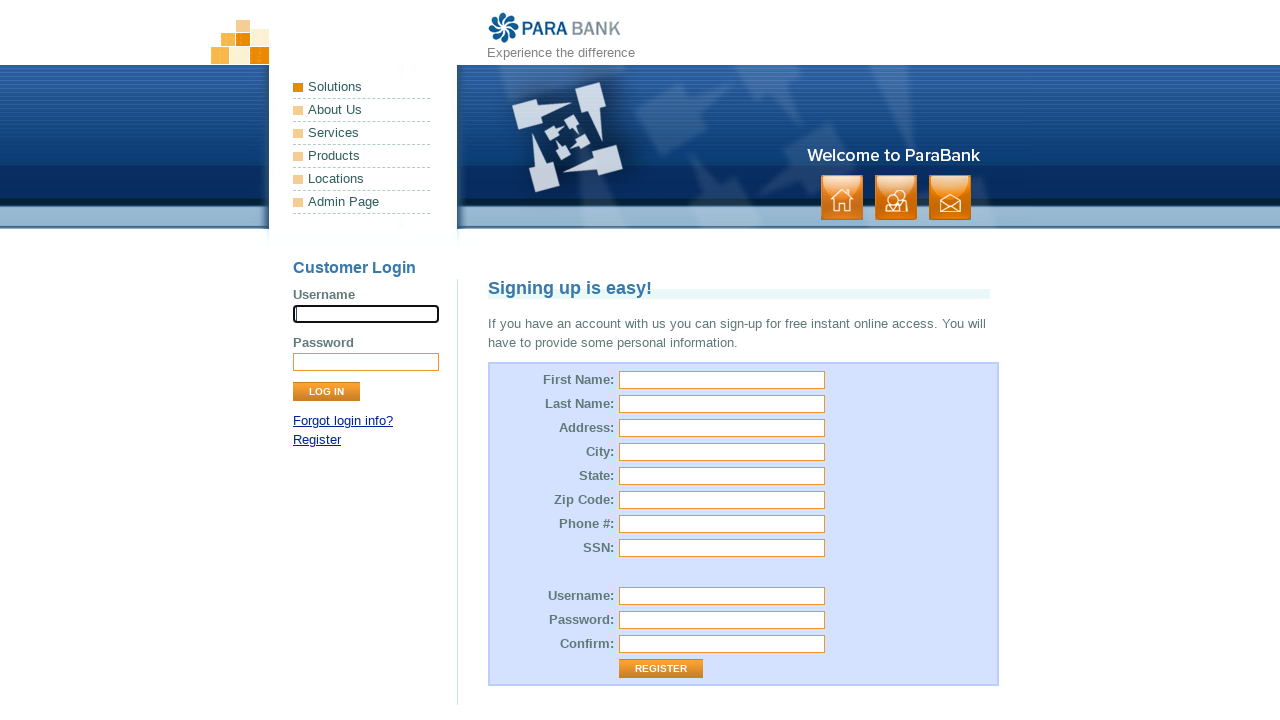

Filled first name field with 'John' on #customer\.firstName
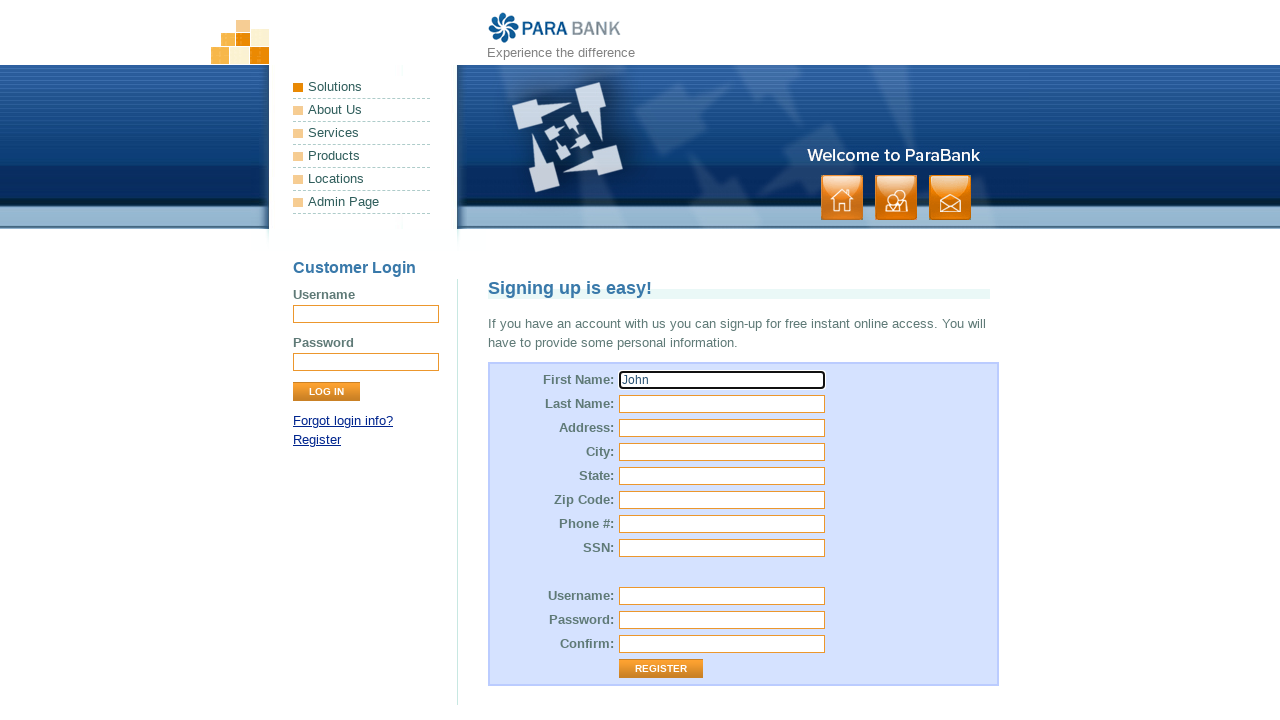

Clicked Register button to submit form with missing fields at (661, 669) on input[value='Register']
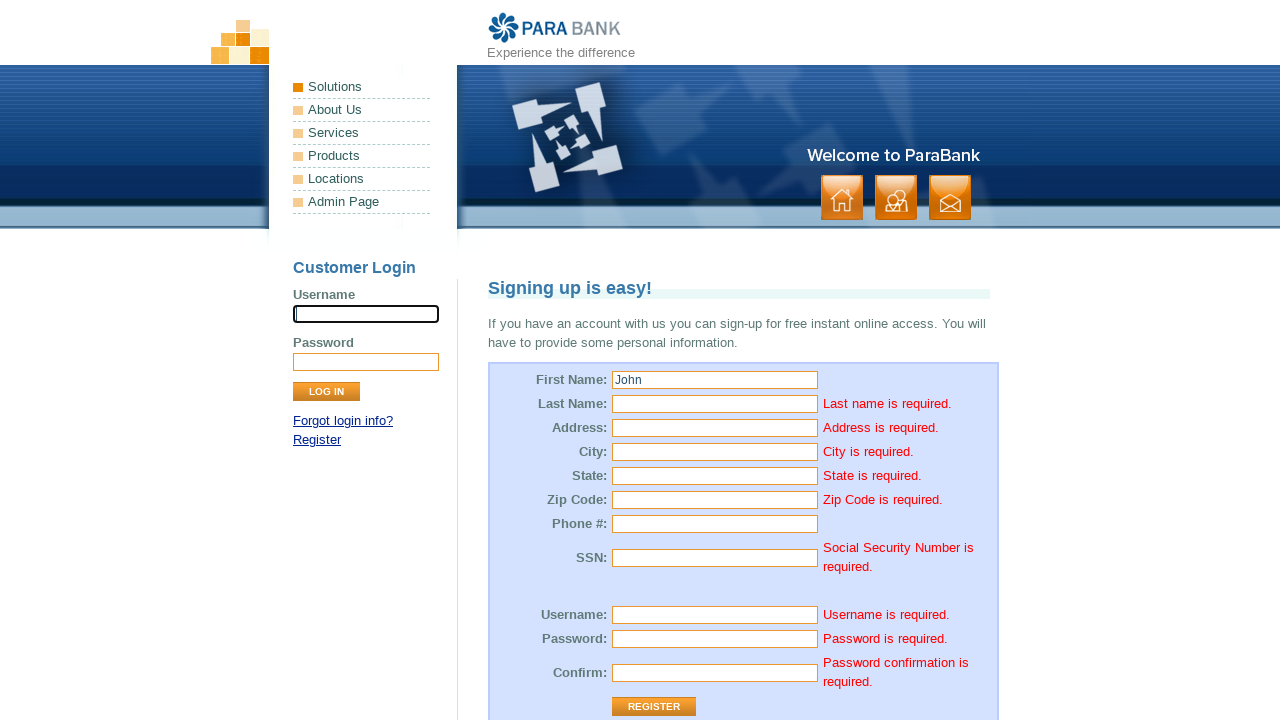

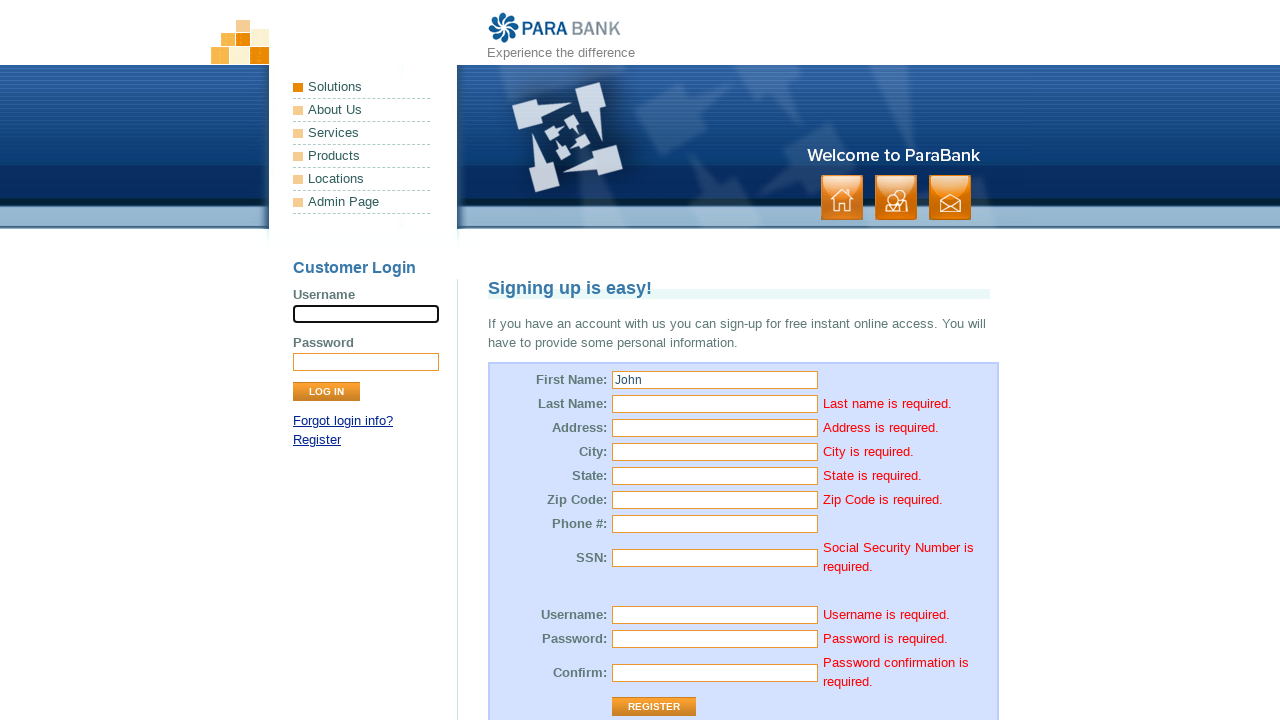